Tests form filling functionality by entering first name and last name values into a web form on the Formy project demo site.

Starting URL: https://formy-project.herokuapp.com/form

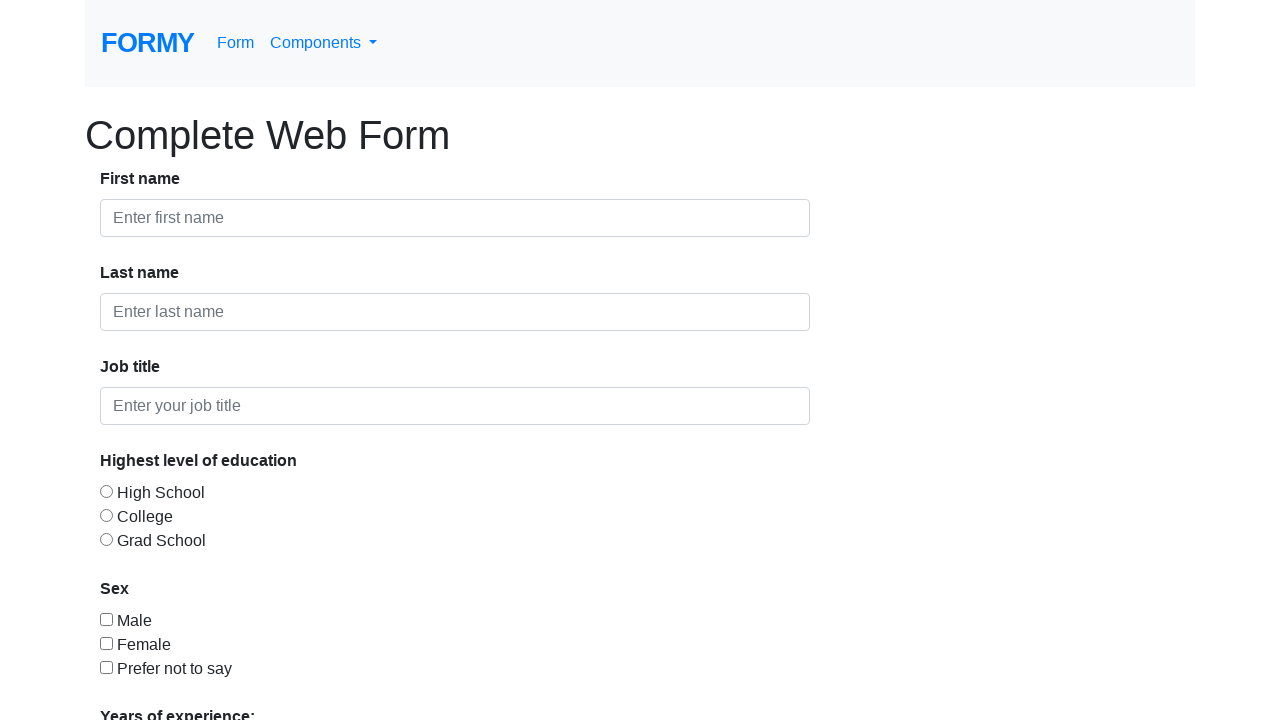

Filled first name field with 'Sergiu' on #first-name
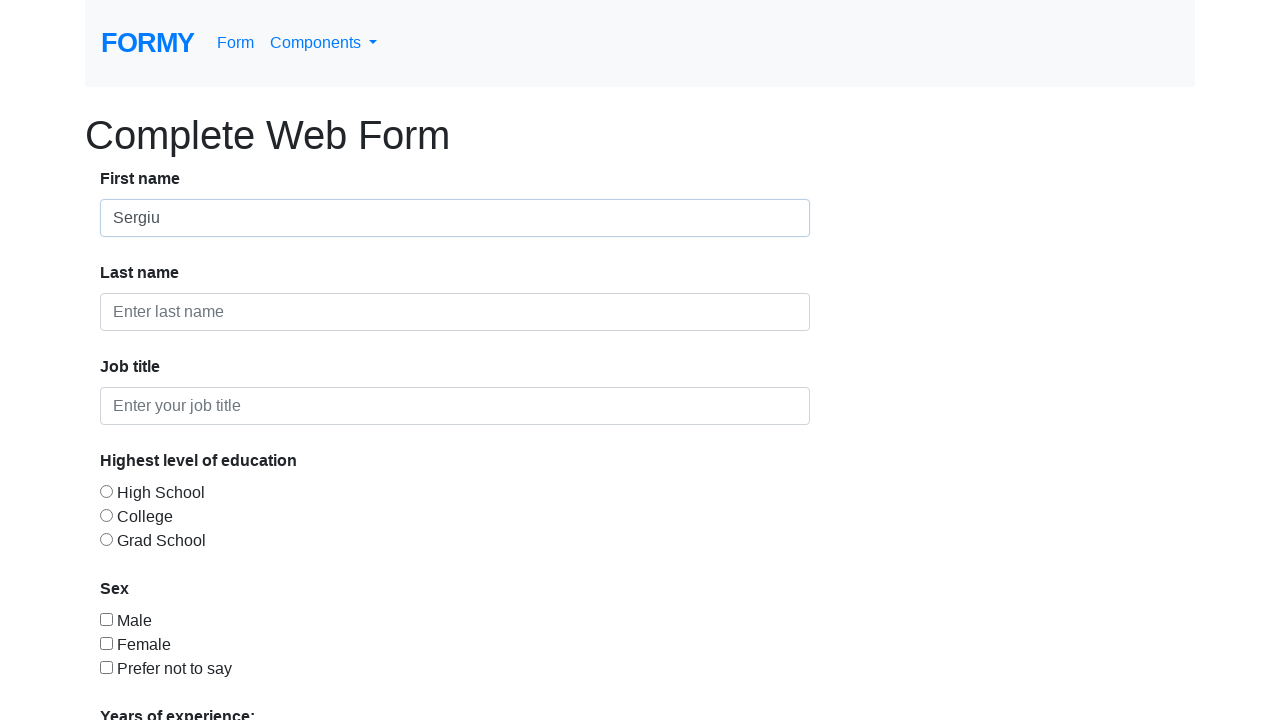

Filled last name field with 'Ghimp' on #last-name
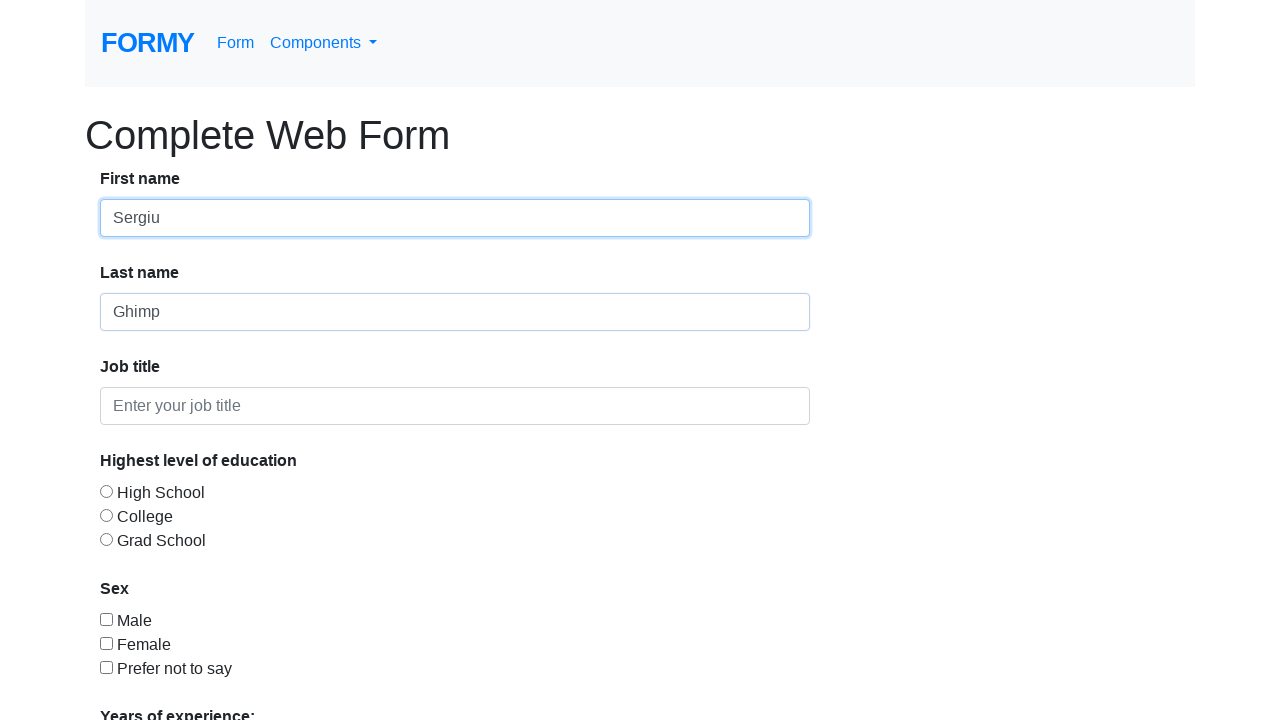

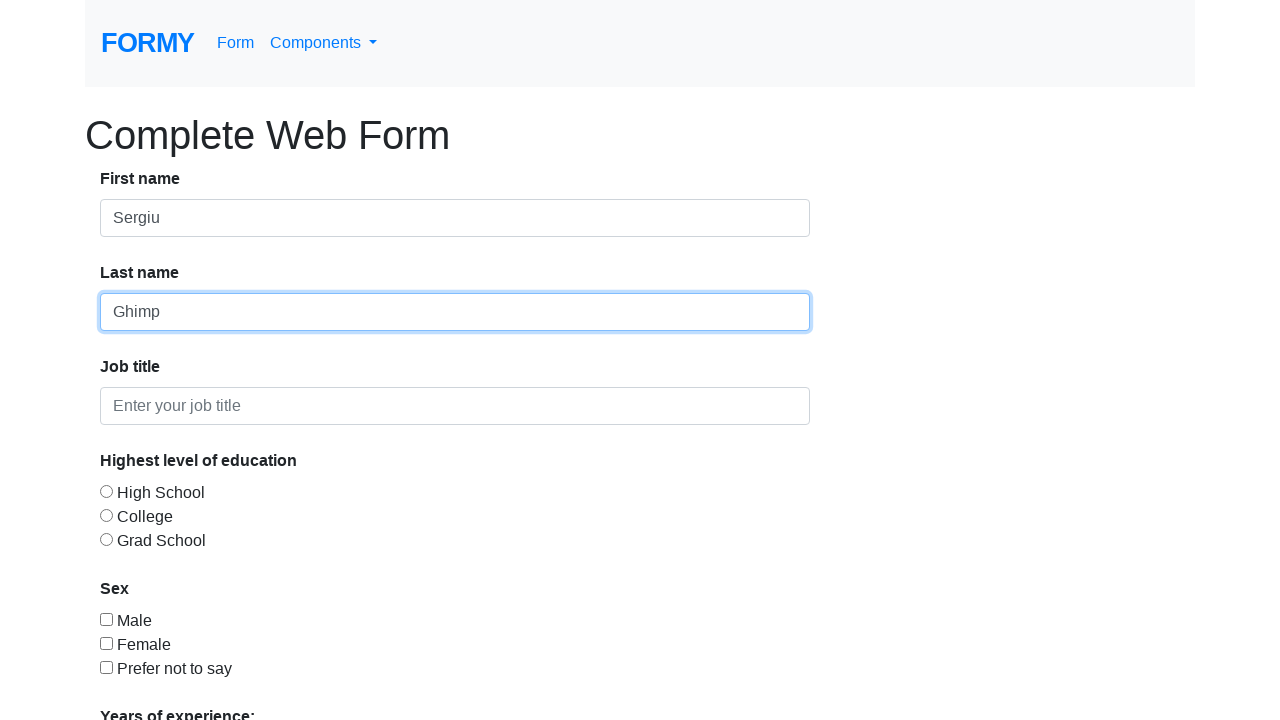